Simple test that navigates to the OrangeHRM demo site and verifies the page loads successfully.

Starting URL: https://opensource-demo.orangehrmlive.com/

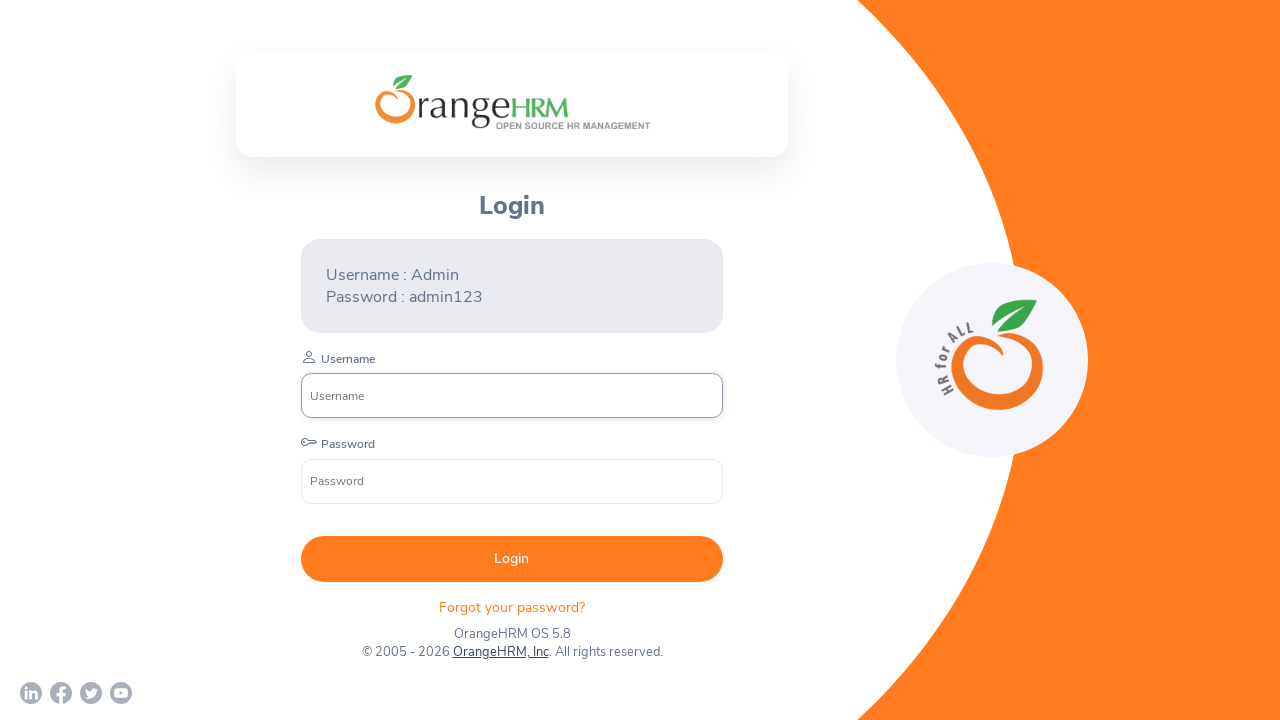

Waited for page to load (domcontentloaded state)
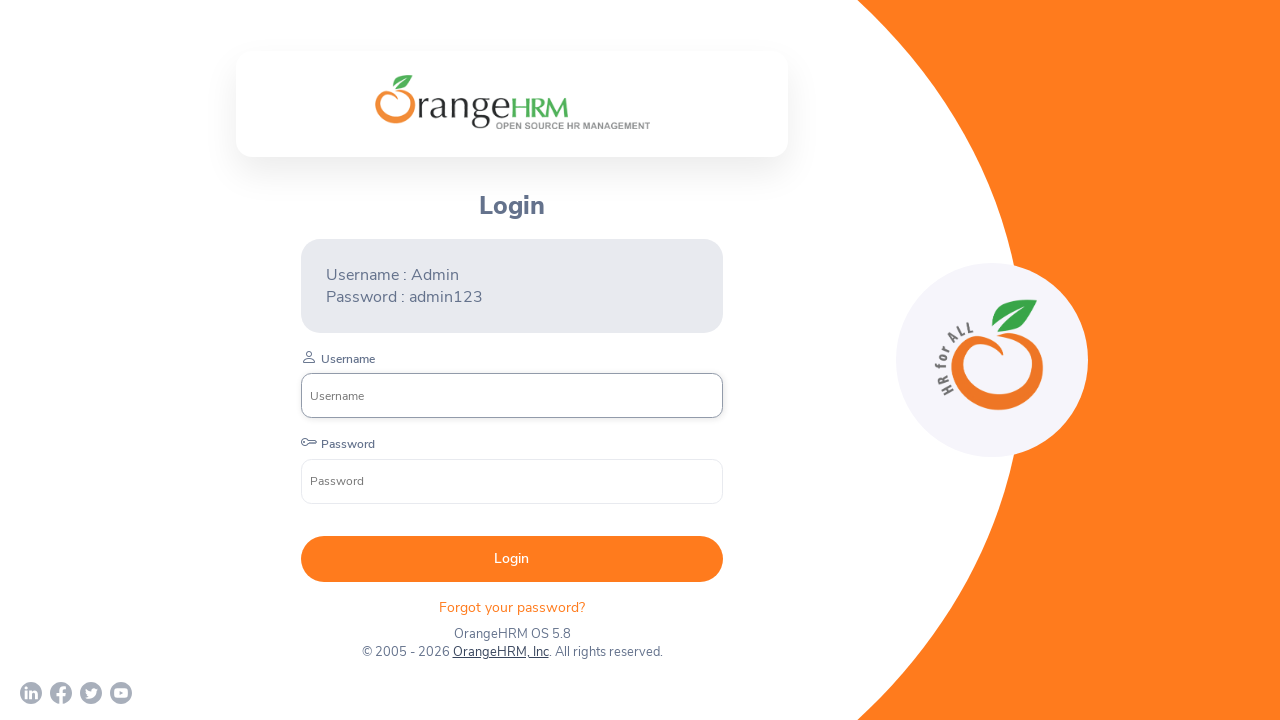

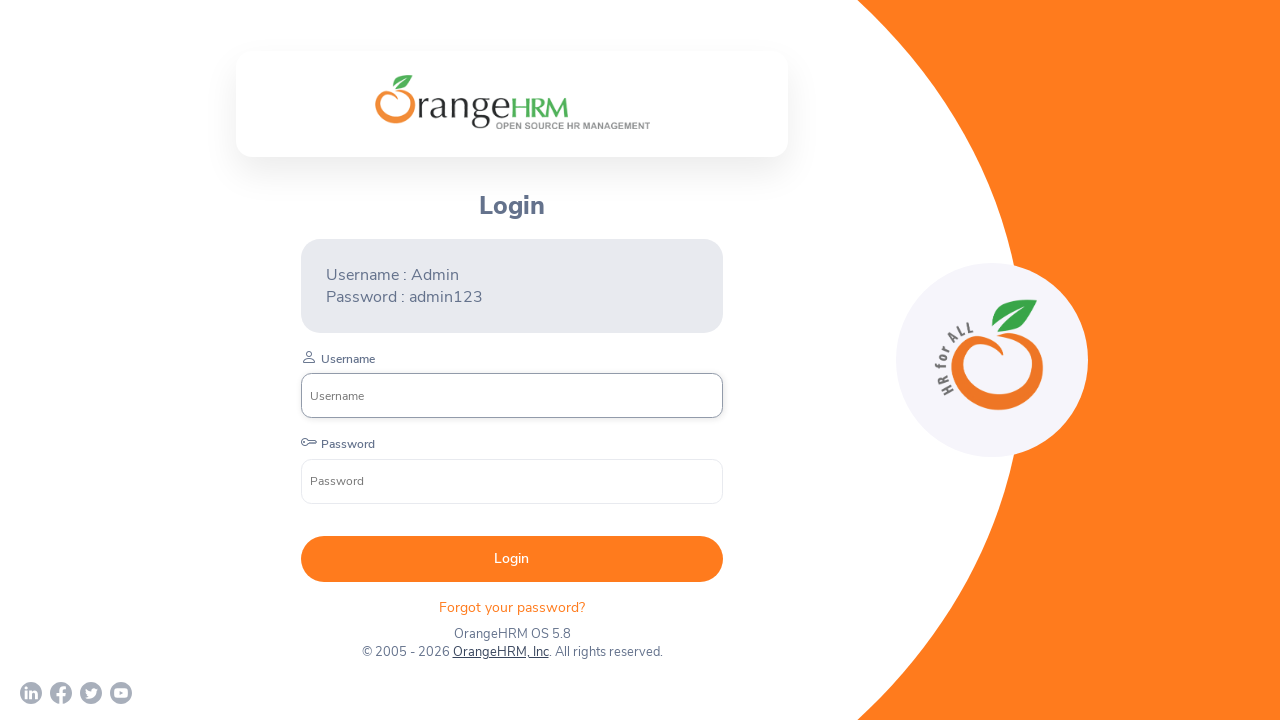